Tests auto-suggestive dropdown functionality by typing a partial search term and selecting a matching option from the suggestions

Starting URL: https://rahulshettyacademy.com/dropdownsPractise/

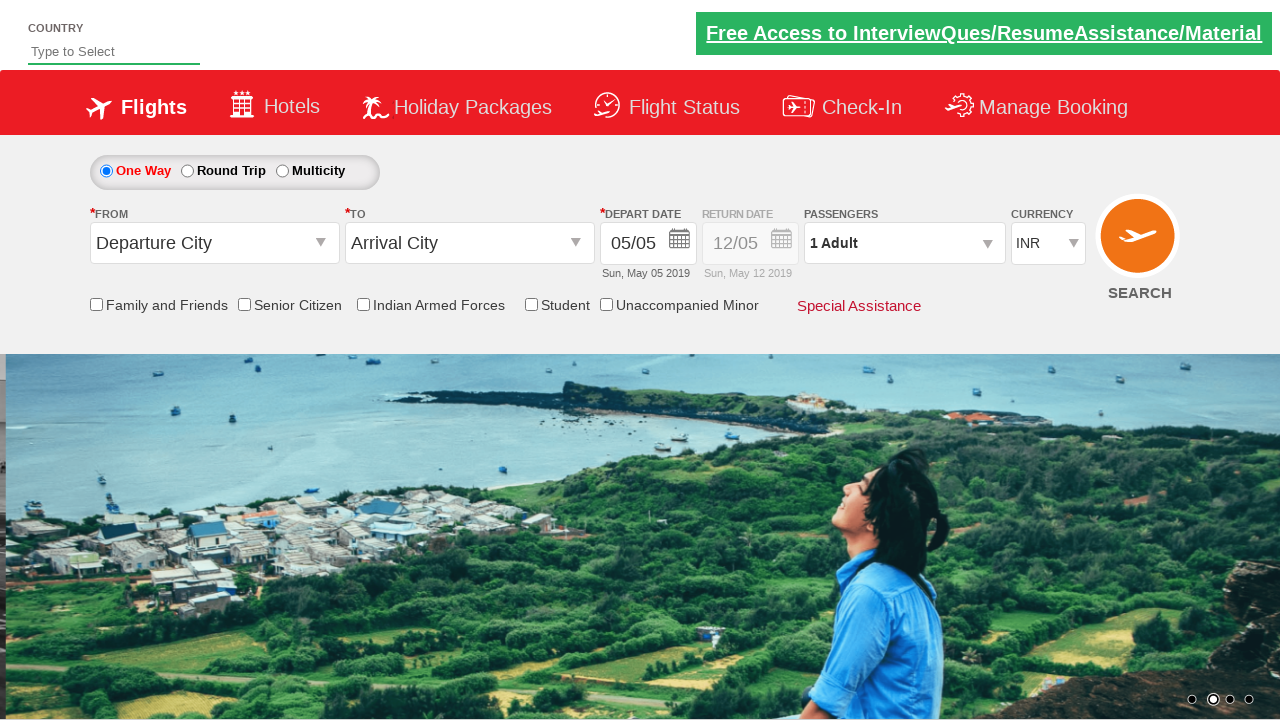

Filled autosuggest field with 'ind' to trigger dropdown suggestions on #autosuggest
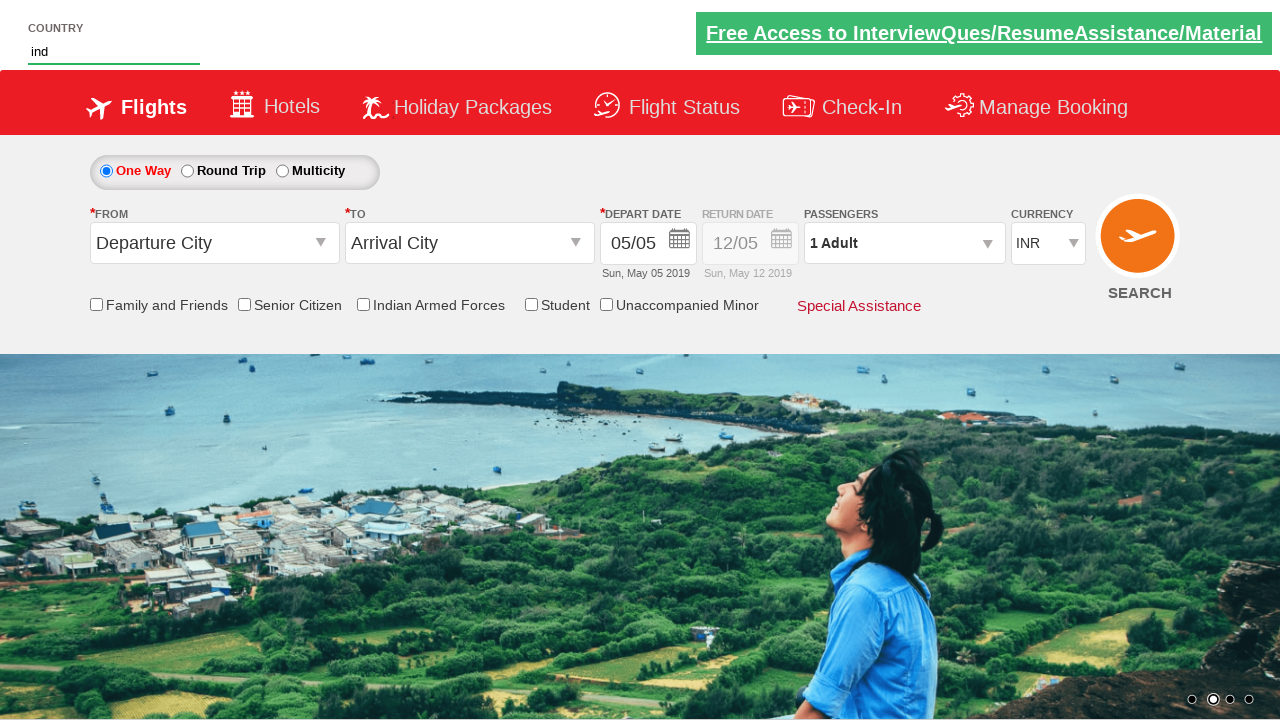

Waited for suggestion dropdown options to appear
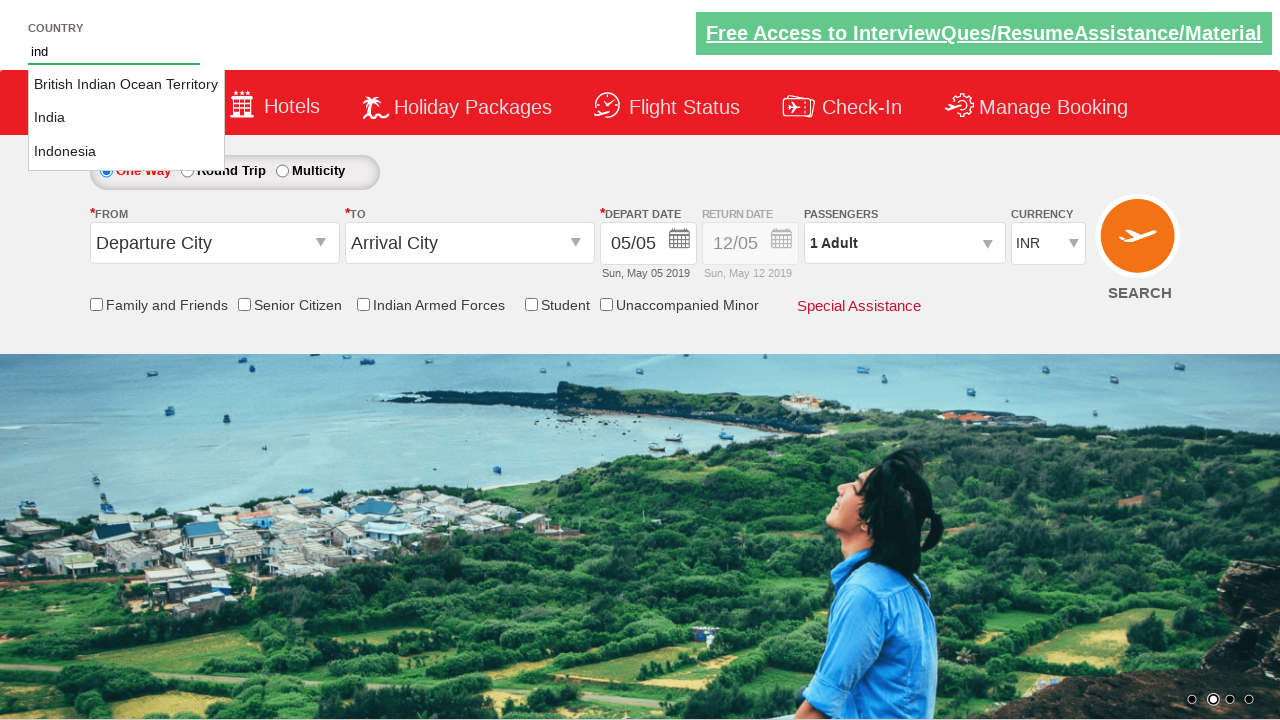

Retrieved all available suggestion options from dropdown
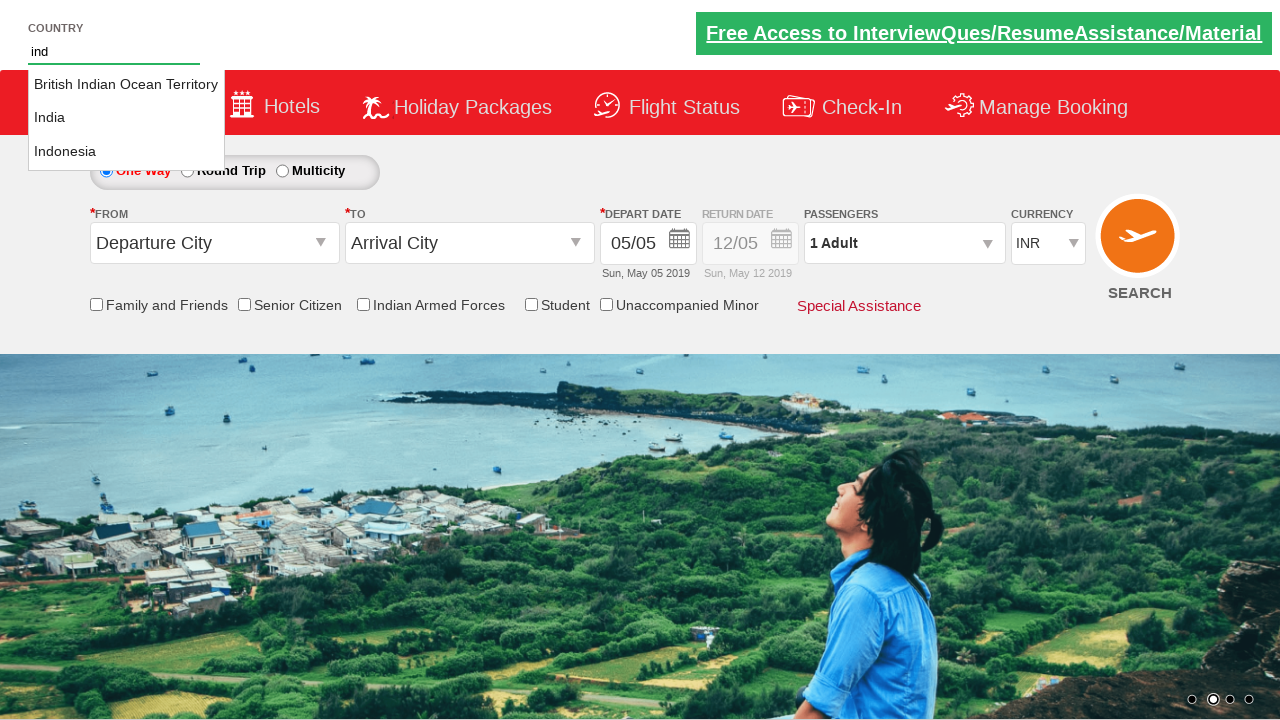

Found and clicked 'India' option from autosuggest dropdown at (126, 118) on xpath=//li[@class='ui-menu-item']/a >> nth=1
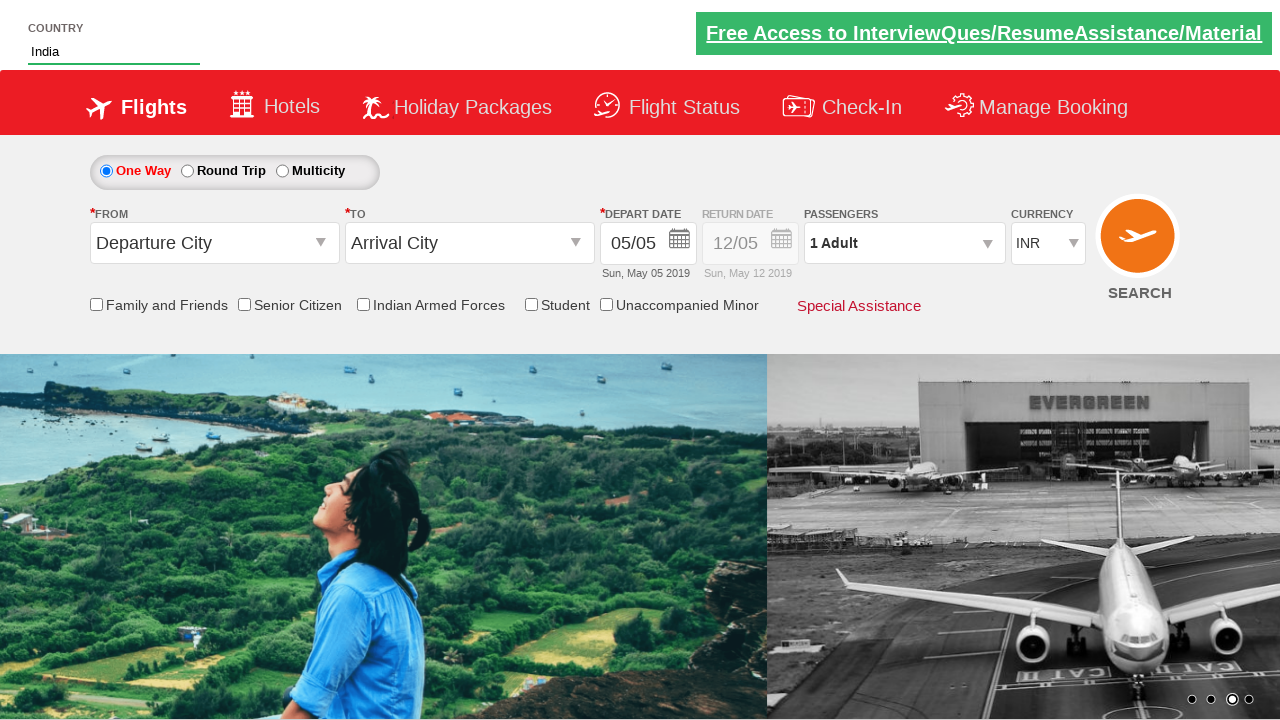

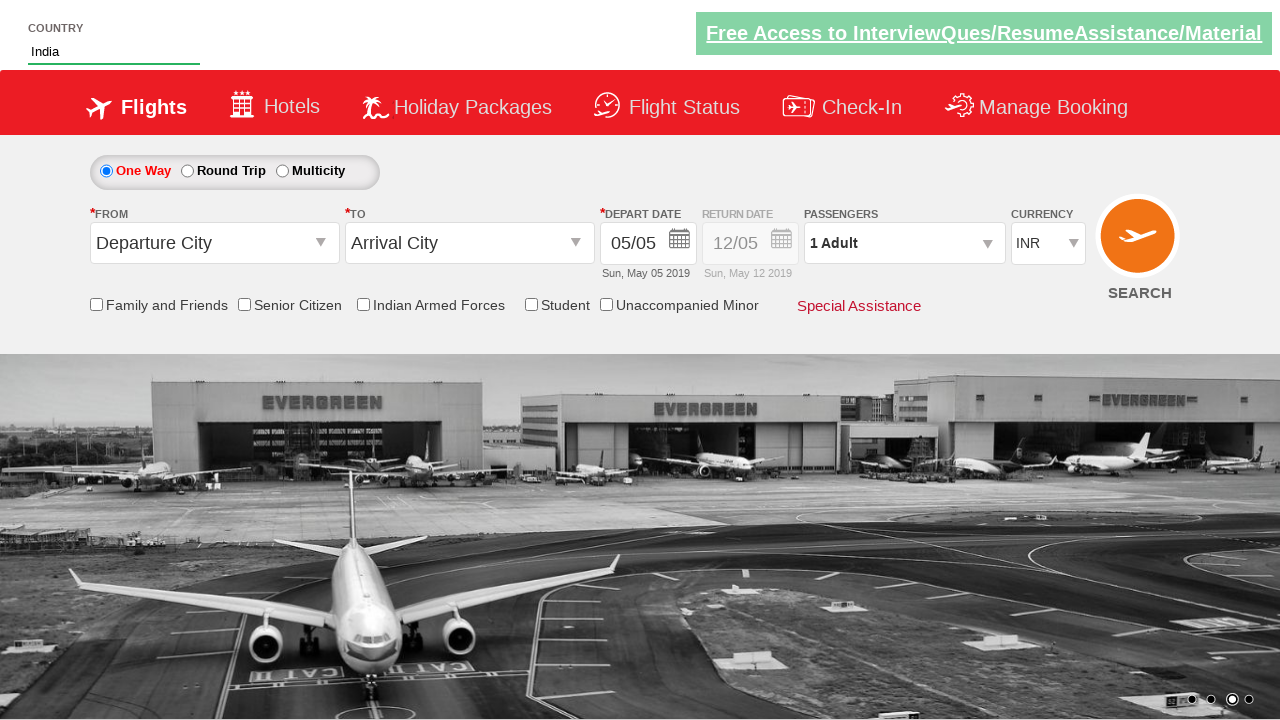